Tests mouse actions on a practice website by performing a right-click (context click) on a dropdown button element

Starting URL: https://testautomationpractice.blogspot.com/

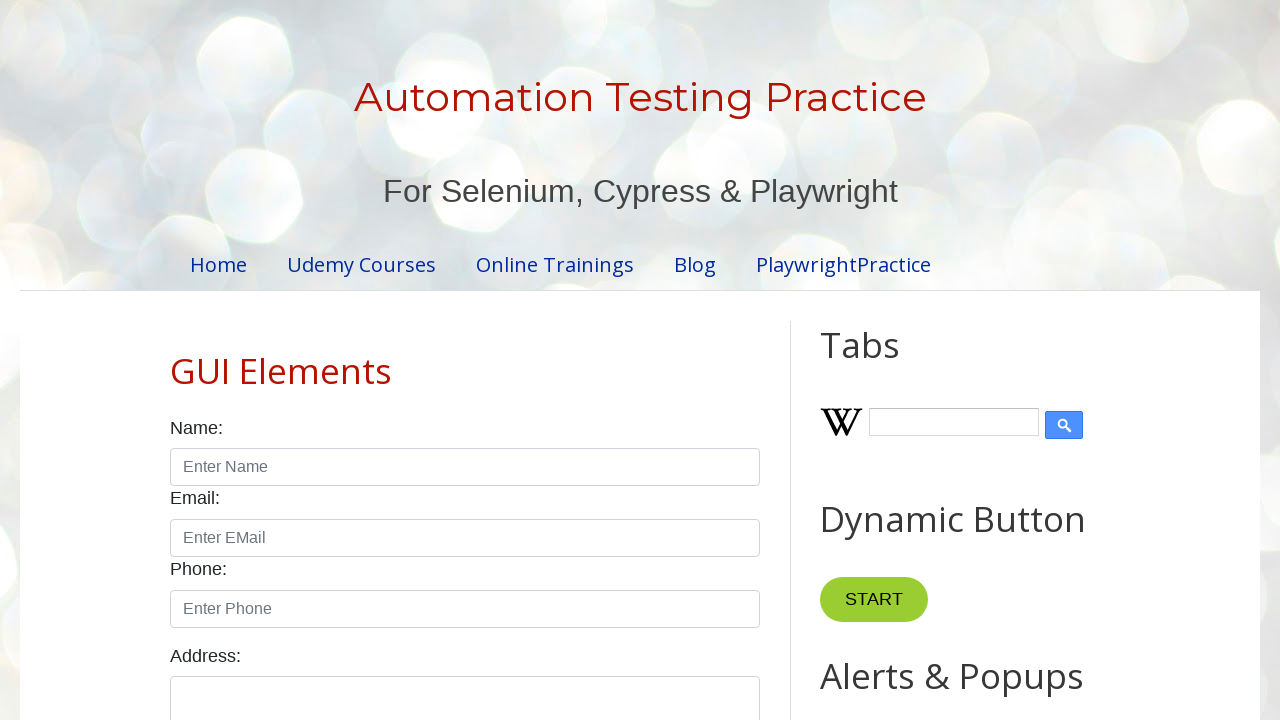

Navigated to test automation practice website
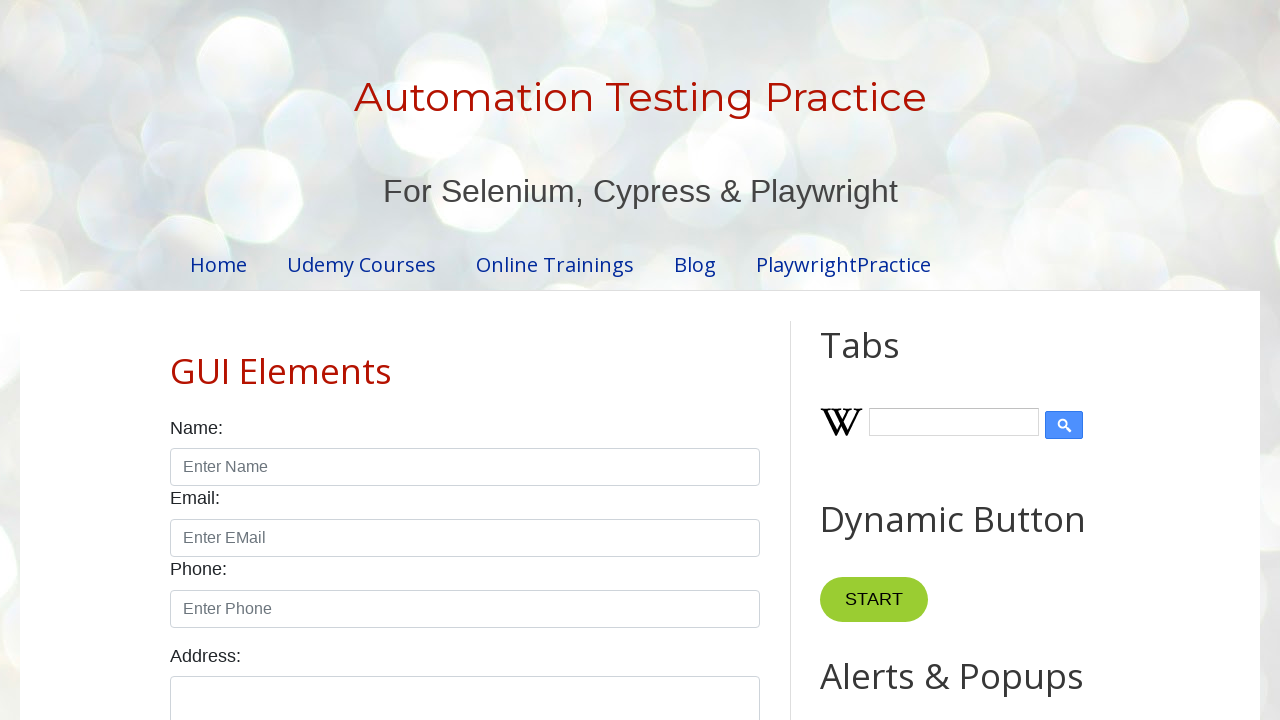

Performed right-click (context click) on the dropdown button at (868, 360) on //div[@class='dropdown']/button
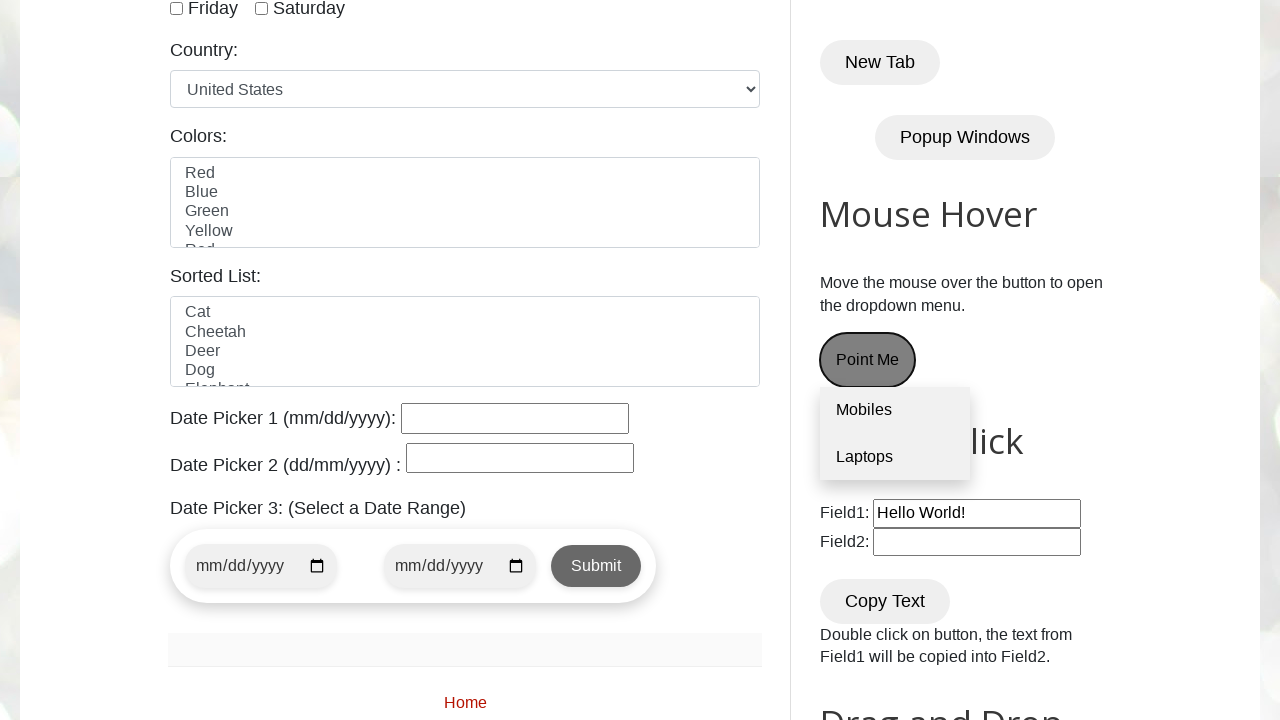

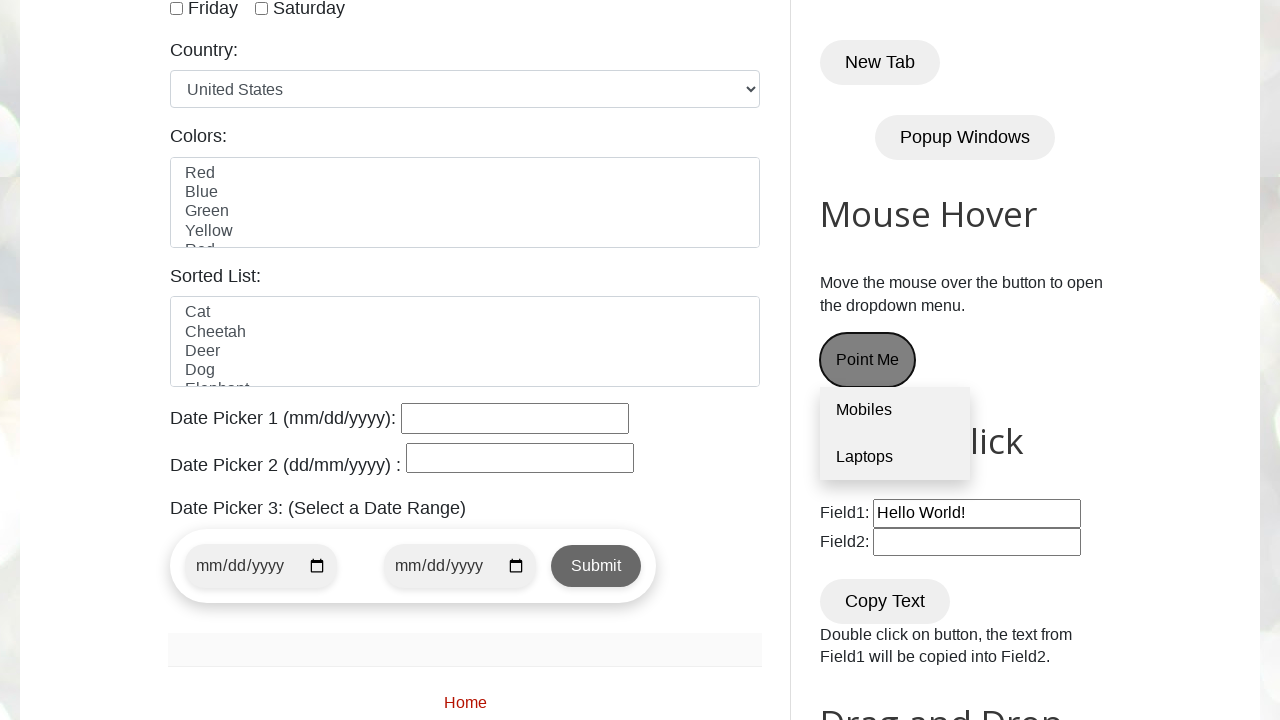